Tests notification messages by repeatedly clicking a link and observing different notification messages

Starting URL: http://the-internet.herokuapp.com/notification_message_rendered

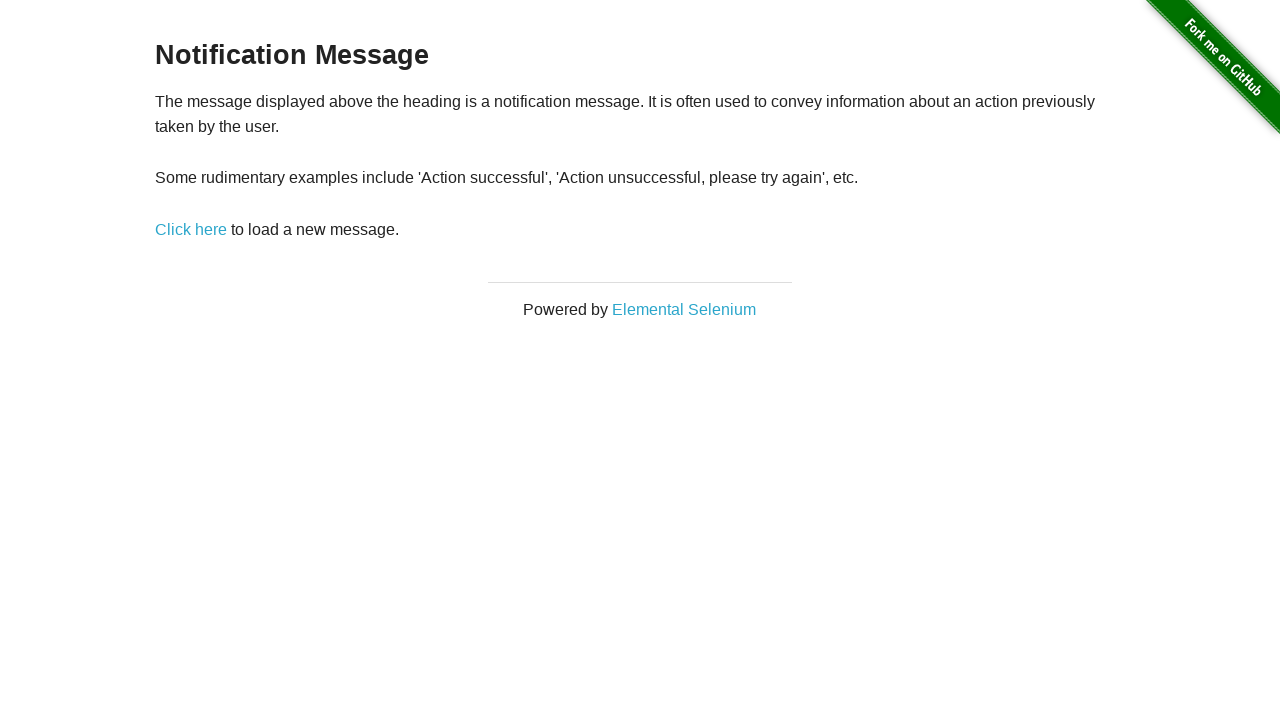

Clicked 'Click here' link for first notification at (191, 229) on text=Click here
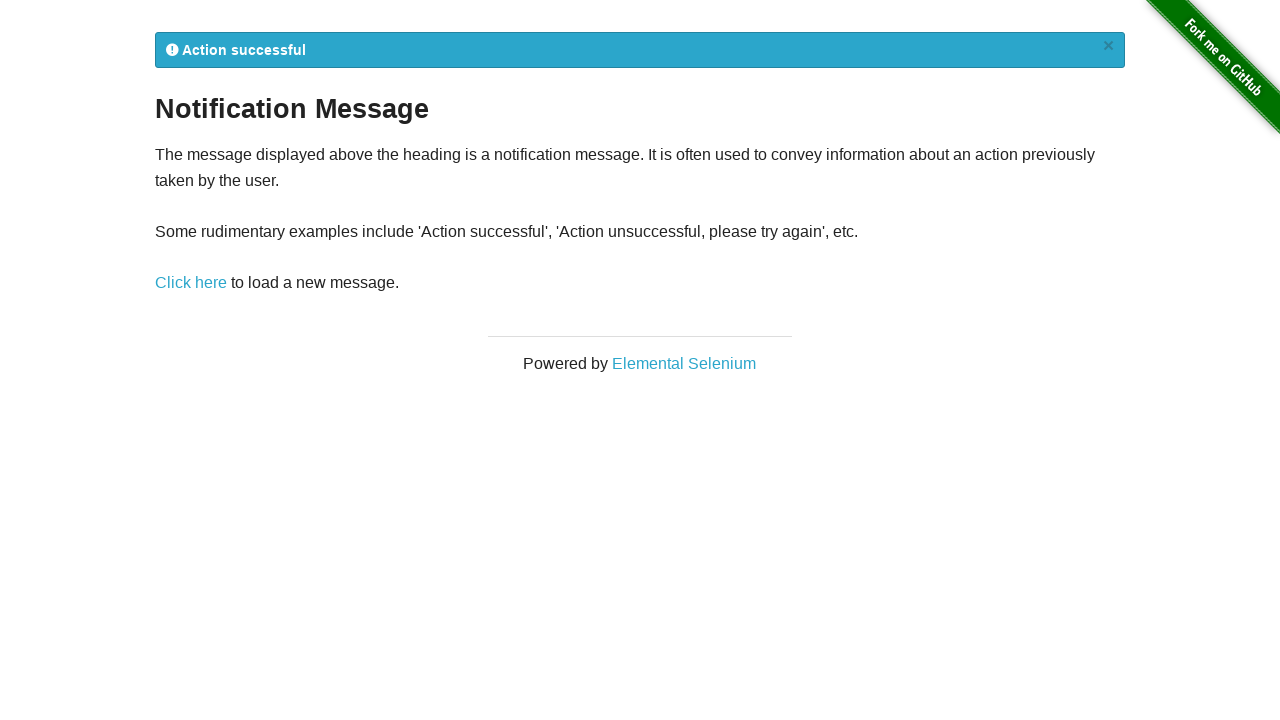

First notification message appeared
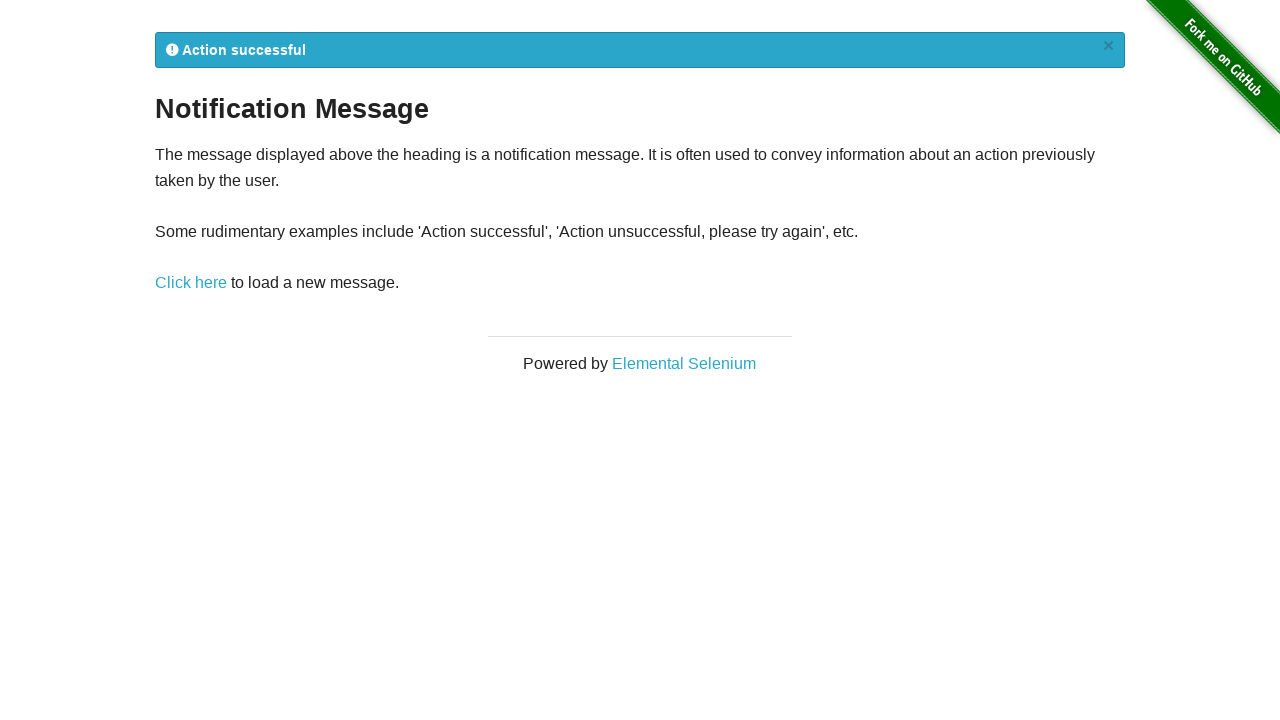

Clicked 'Click here' link for second notification at (191, 283) on text=Click here
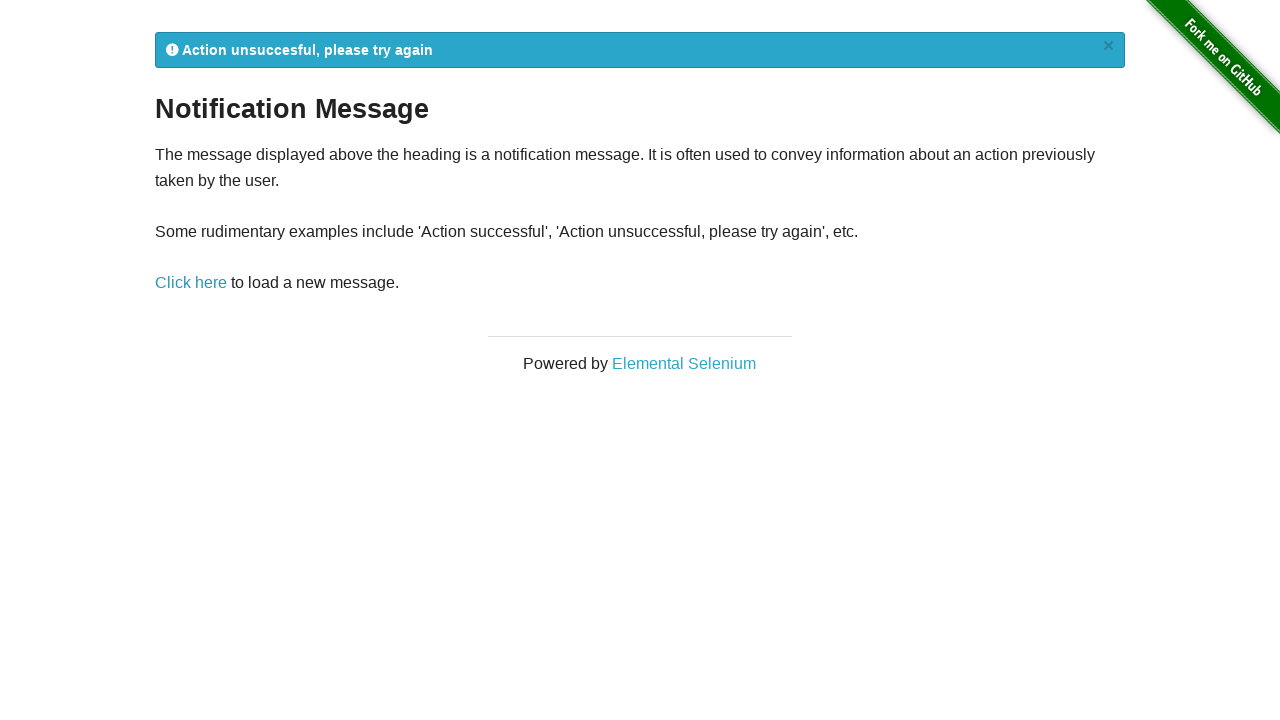

Second notification message appeared
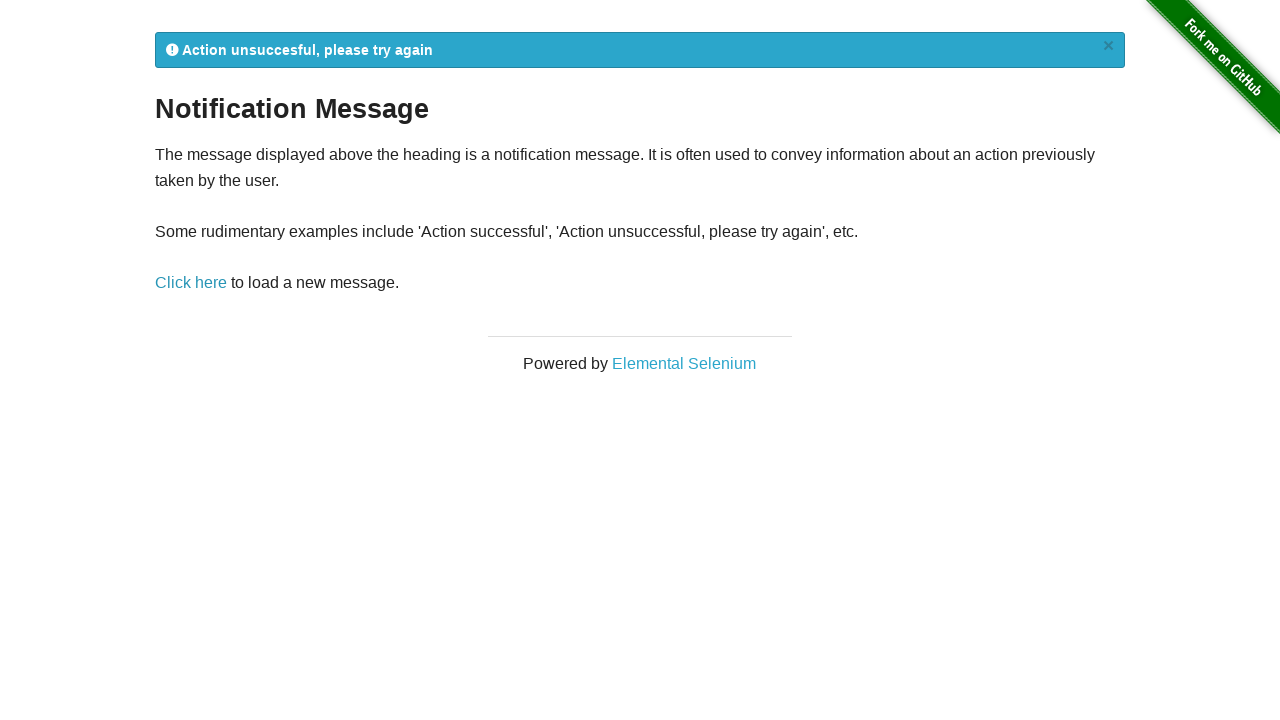

Clicked 'Click here' link for third notification at (191, 283) on text=Click here
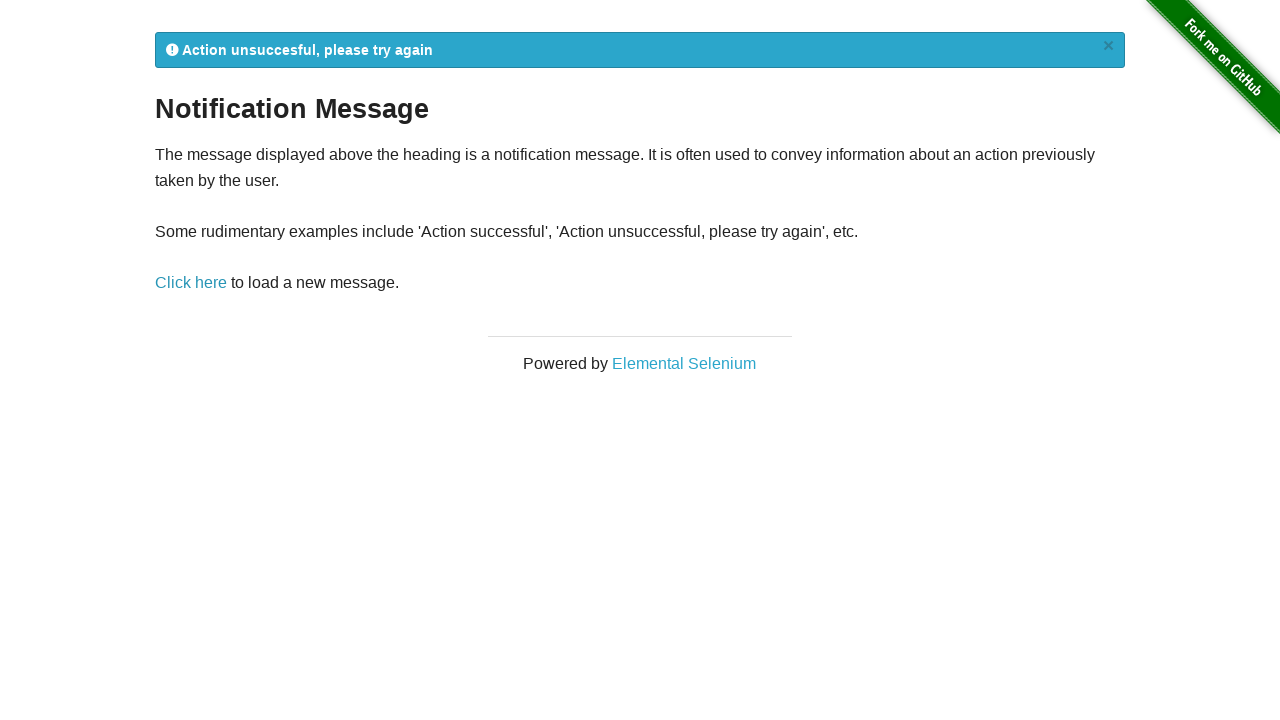

Third notification message appeared
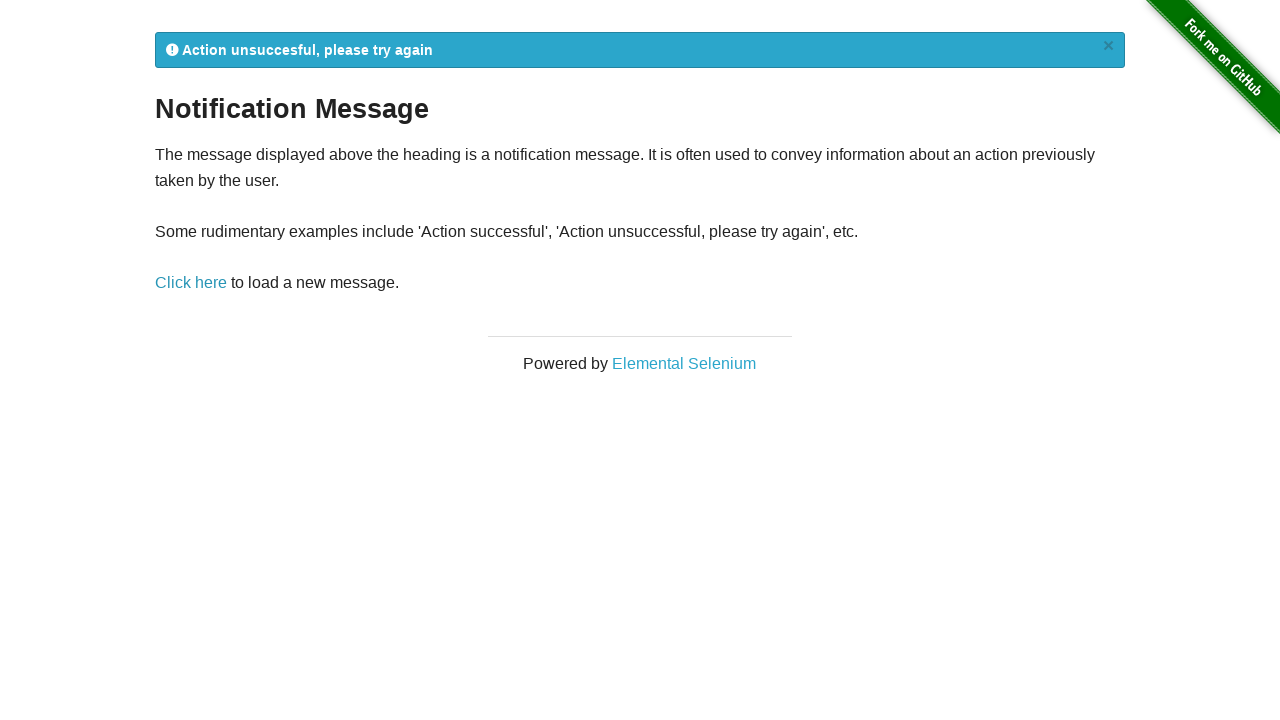

Clicked 'Click here' link for fourth notification at (191, 283) on text=Click here
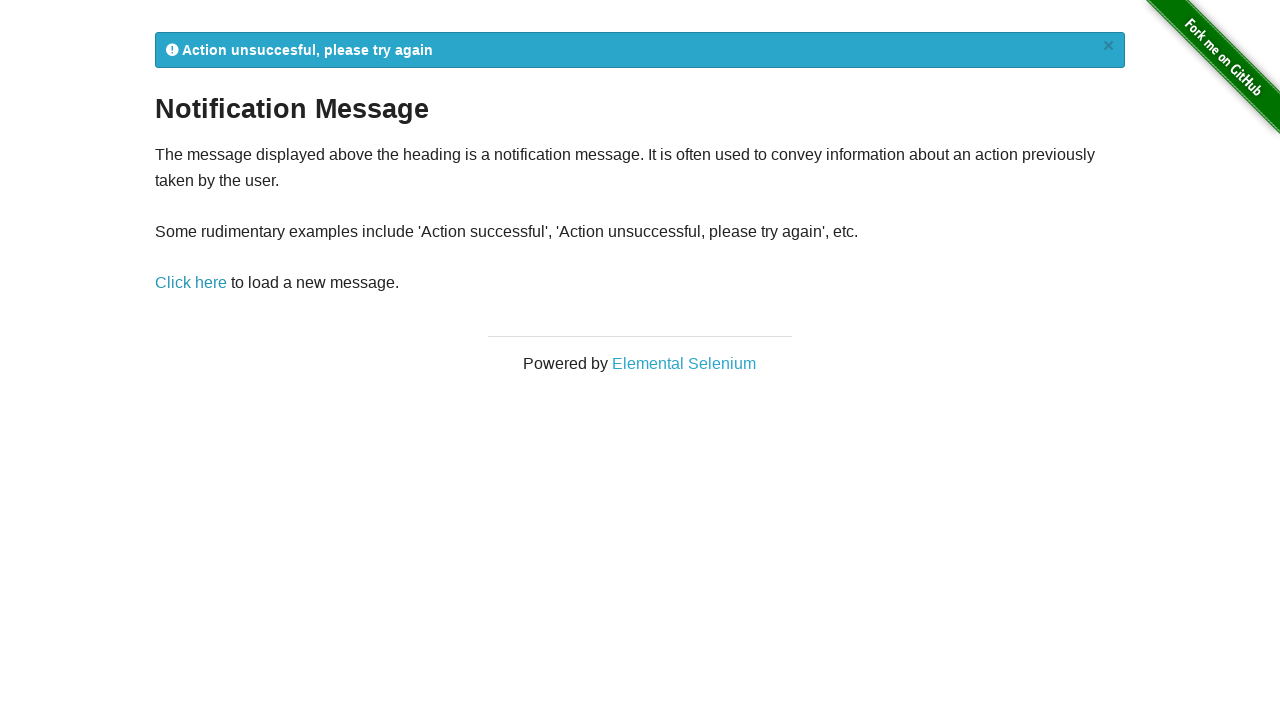

Fourth notification message appeared
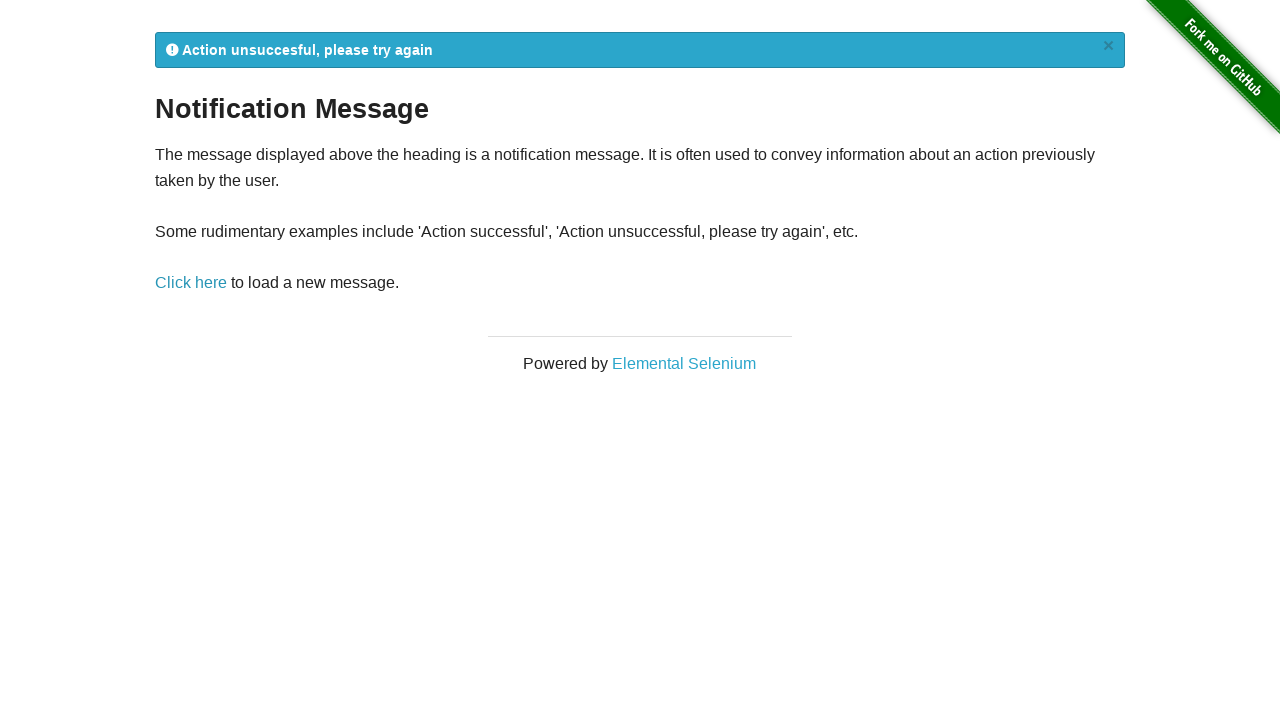

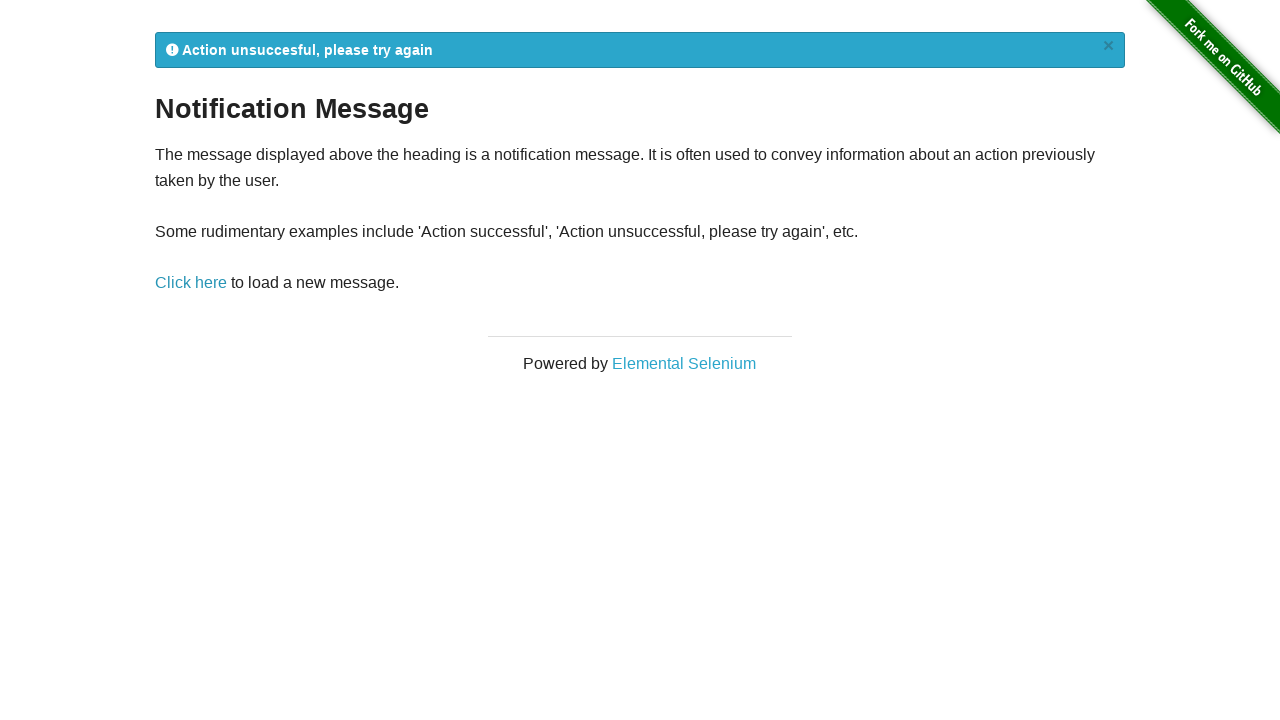